Tests window popup handling by clicking social media buttons (Instagram, Facebook, and combined) that open new windows, then iterates through all opened windows to verify they were created.

Starting URL: https://syntaxprojects.com/window-popup-modal-demo.php

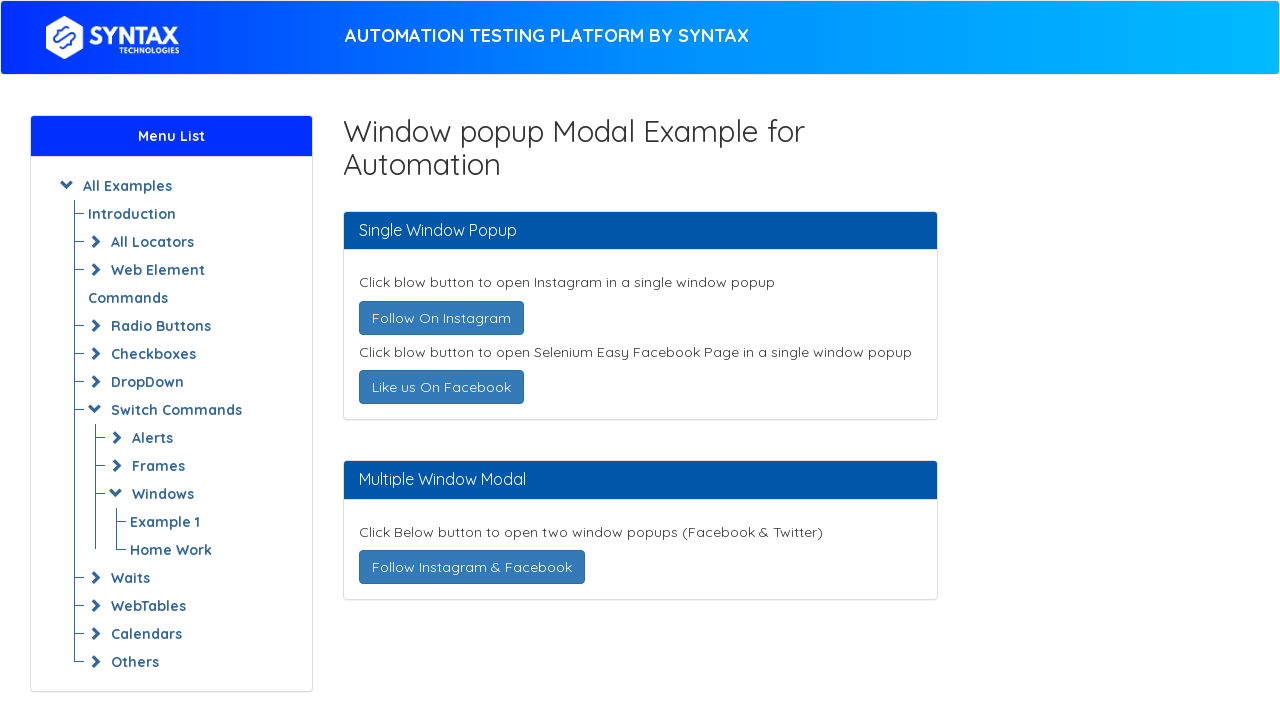

Stored main page handle for reference
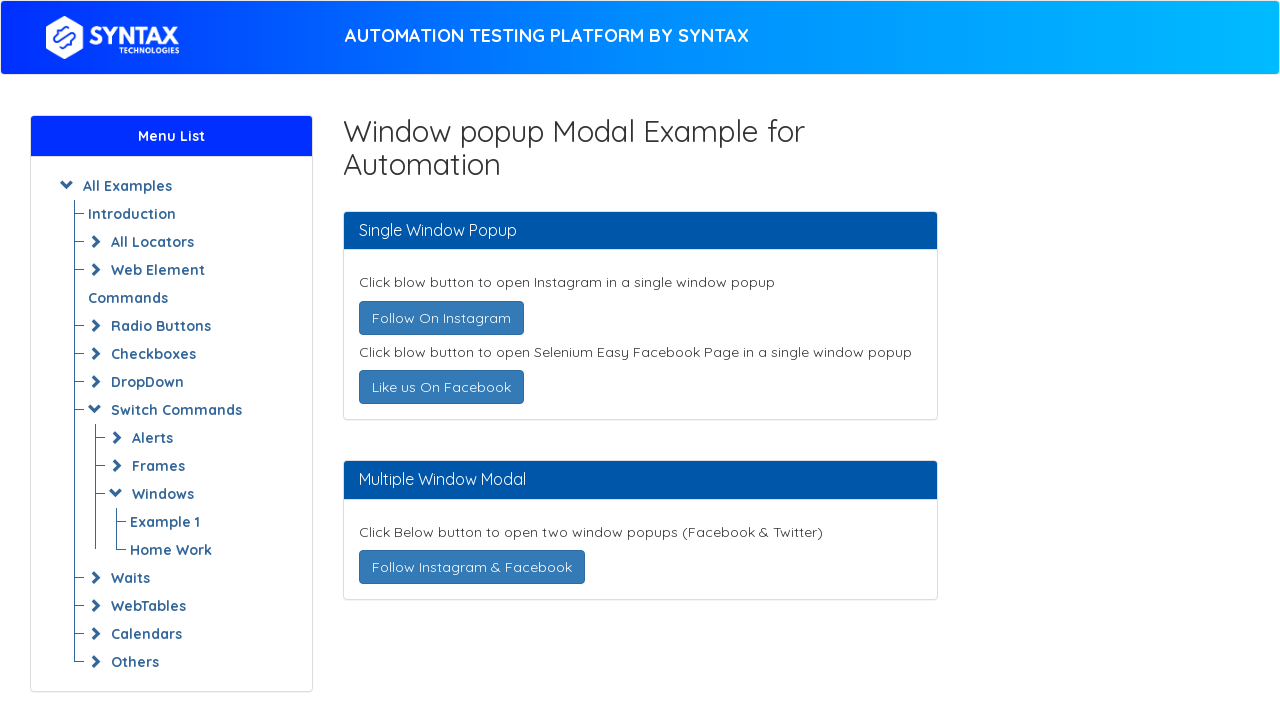

Clicked 'Follow On Instagram' button to open new window at (441, 318) on text=Follow On Instagram
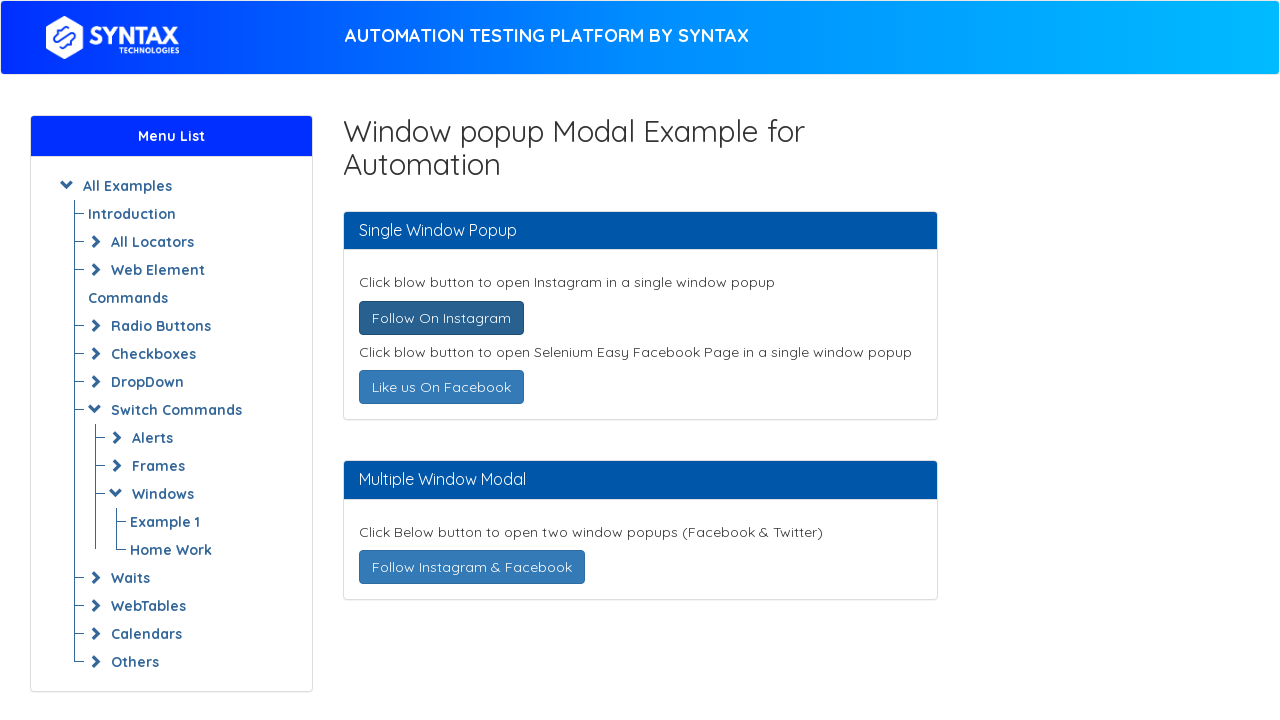

Clicked 'Like us On Facebook' button to open new window at (441, 387) on text=Like us On Facebook
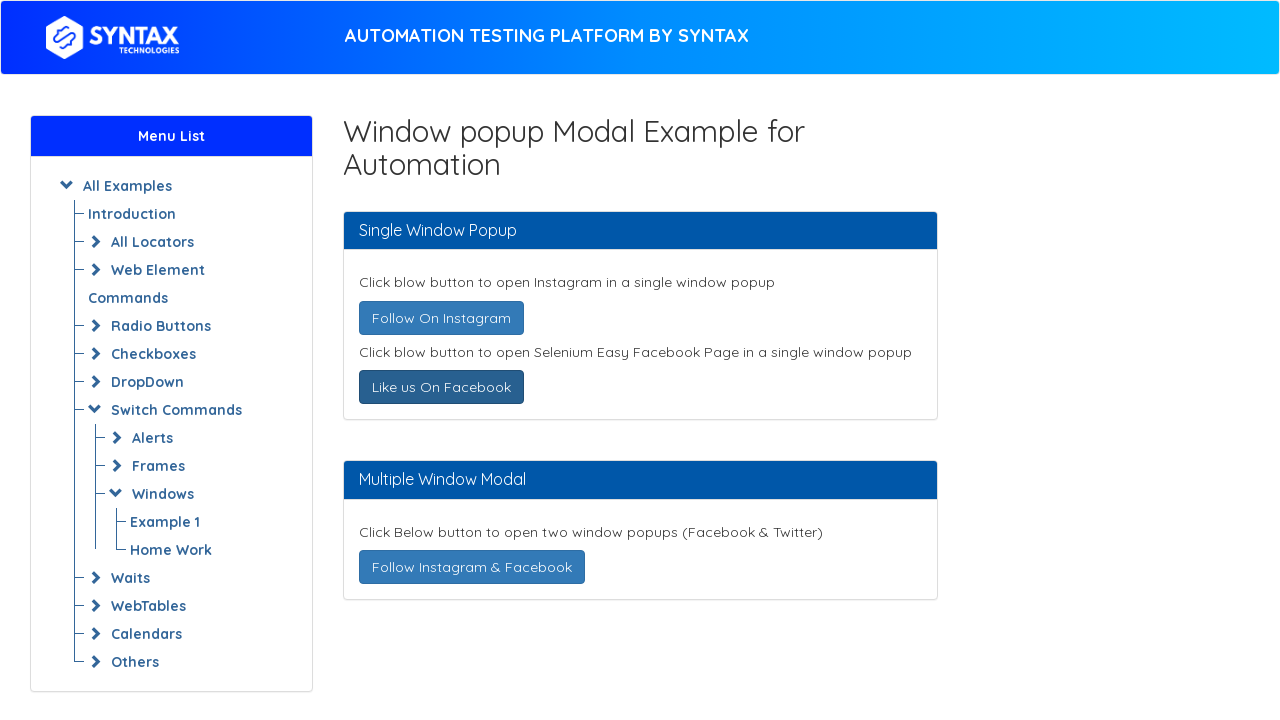

Clicked 'Follow Instagram & Facebook' button to open new windows at (472, 567) on text=Follow Instagram & Facebook
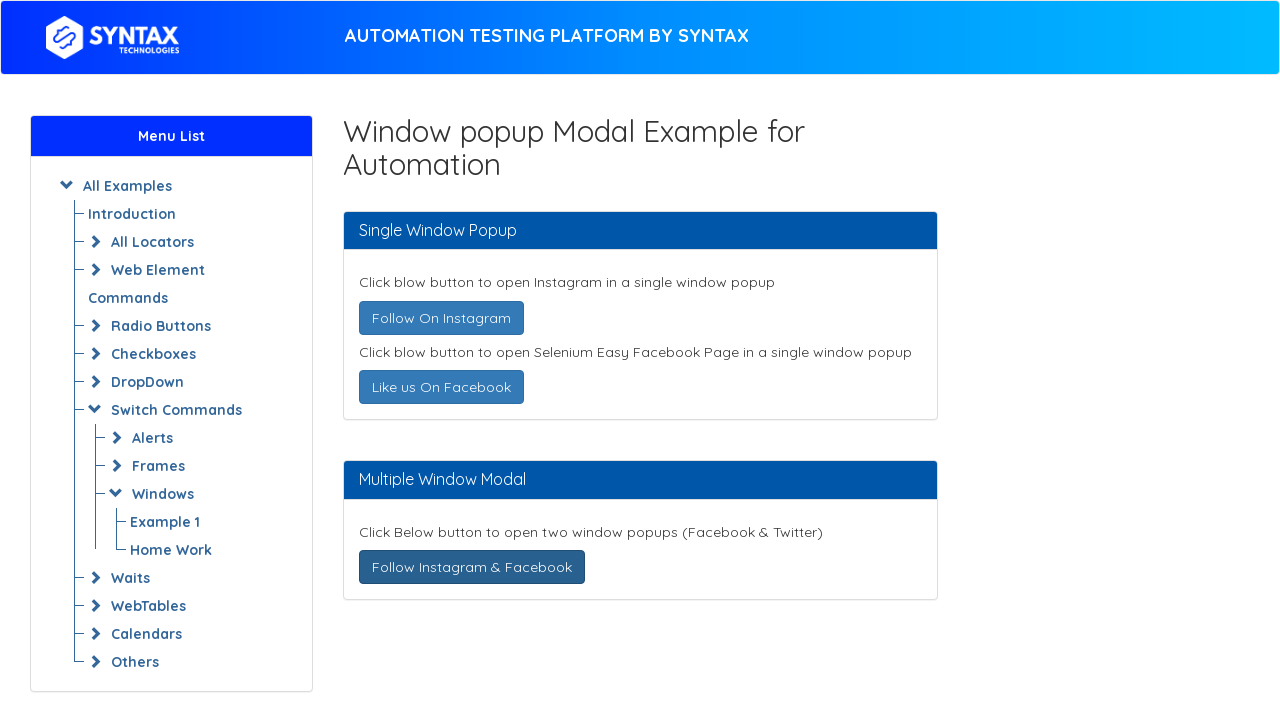

Waited 1000ms for all popup windows to fully open
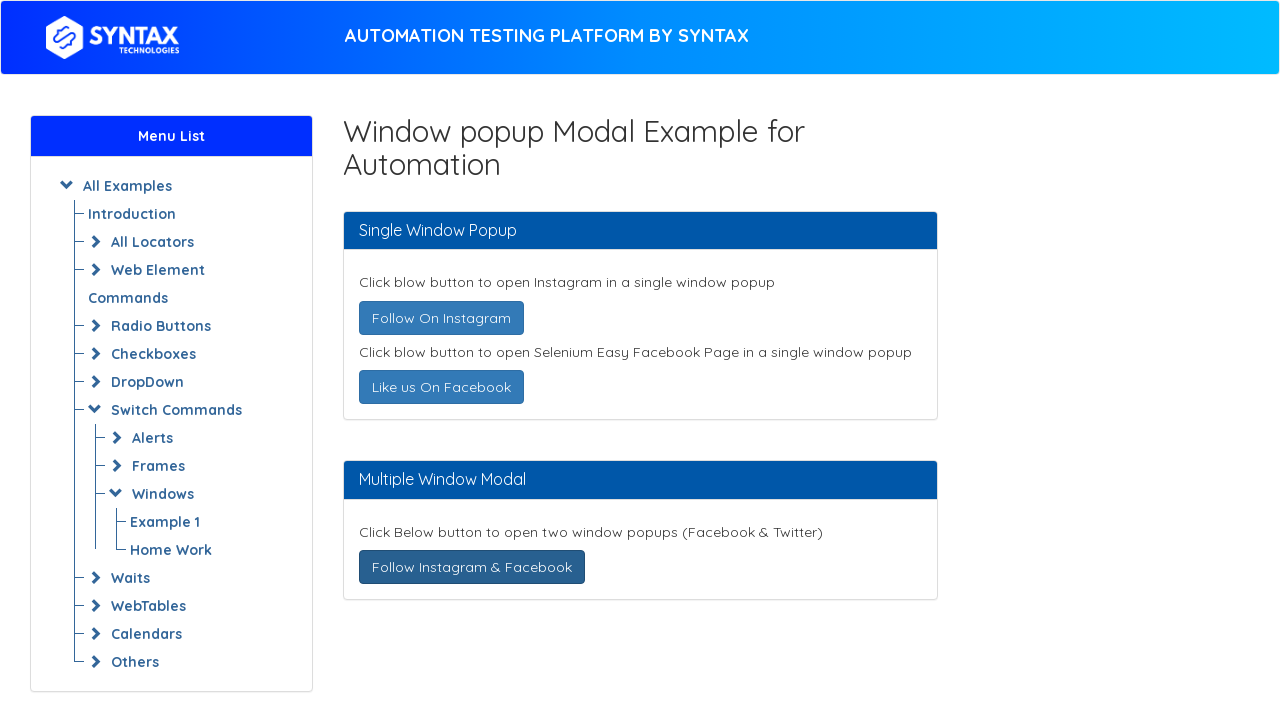

Retrieved all pages from context - total windows: 4
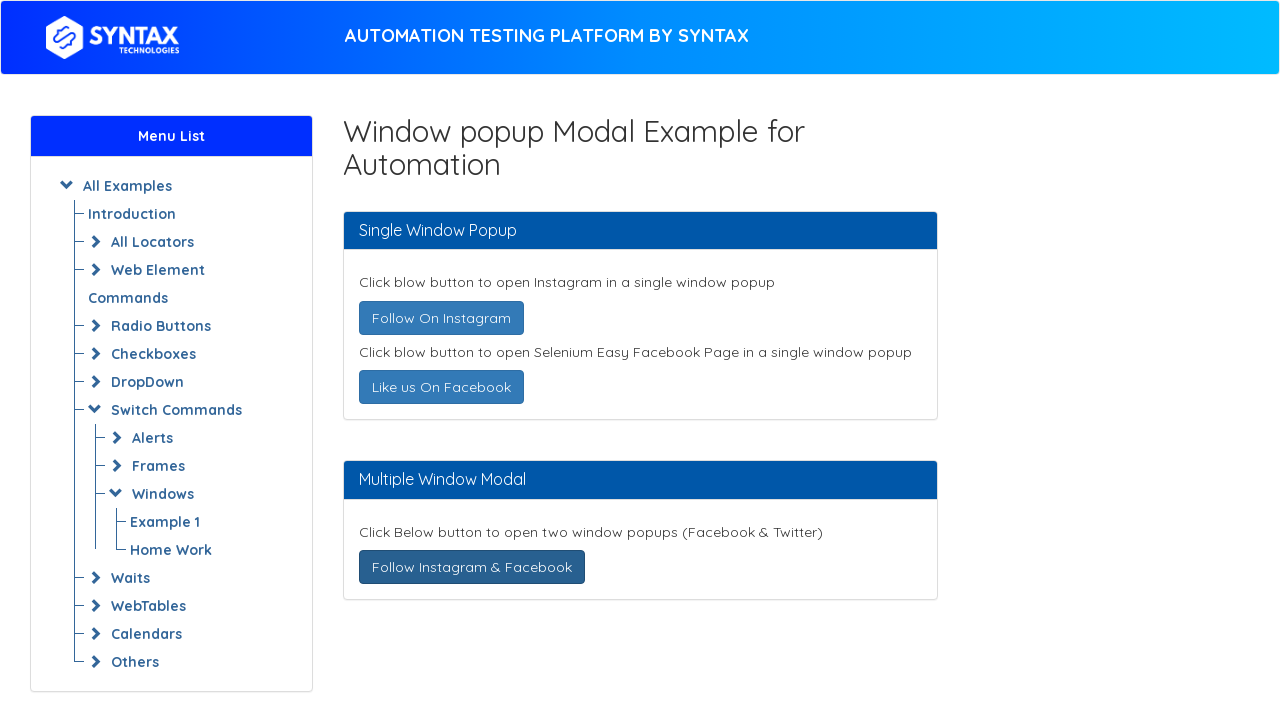

Waited for page load state 'domcontentloaded' - Title: Syntax - Website to practice Syntax Automation Platform
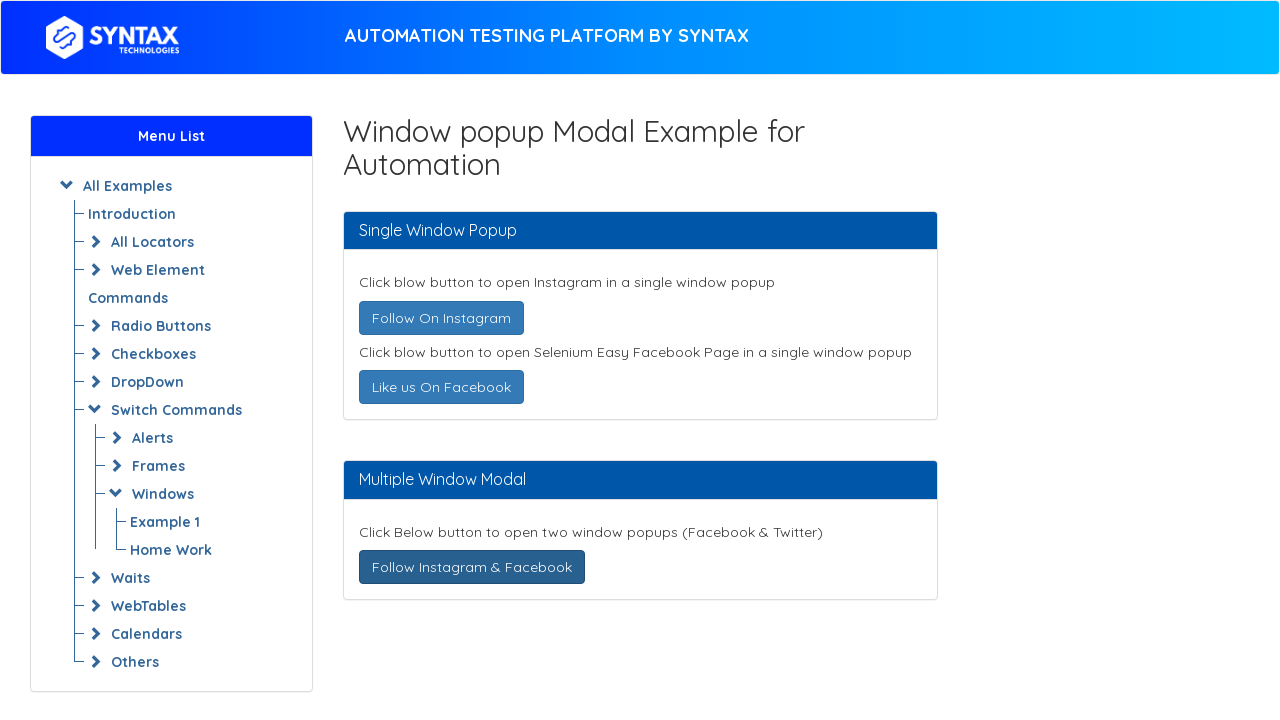

Waited for page load state 'domcontentloaded' - Title: 
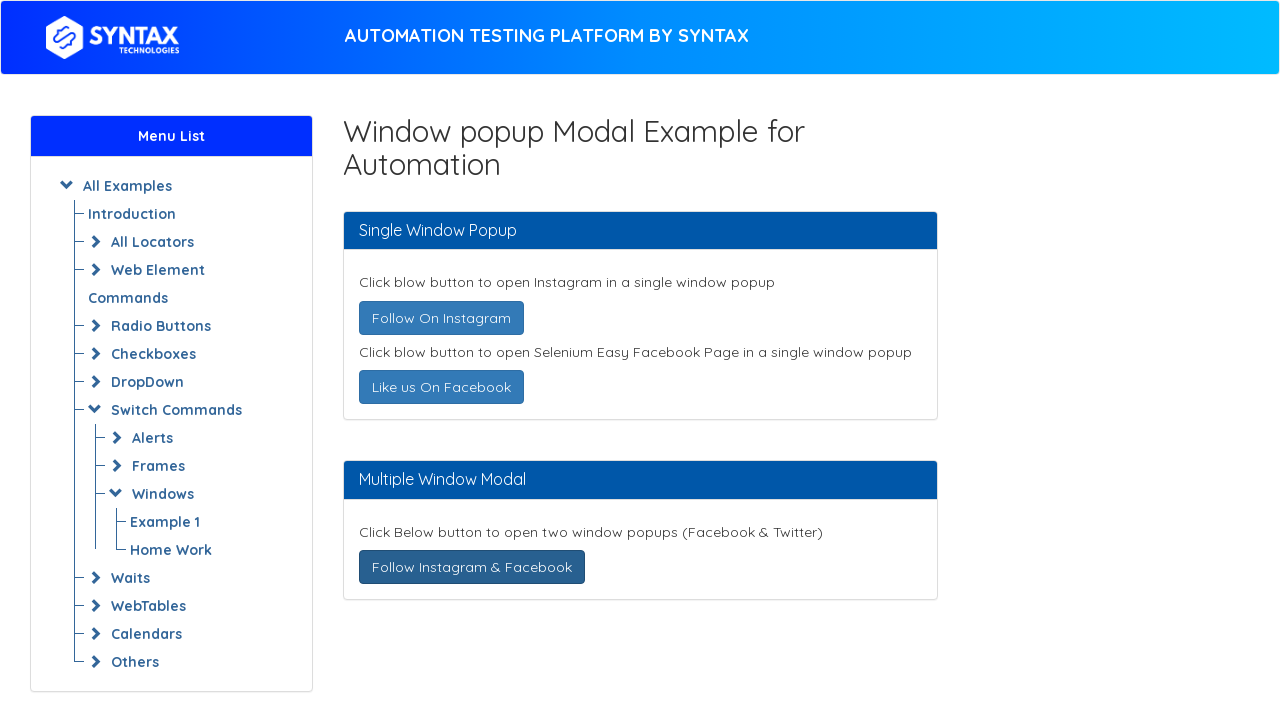

Waited for page load state 'domcontentloaded' - Title: 
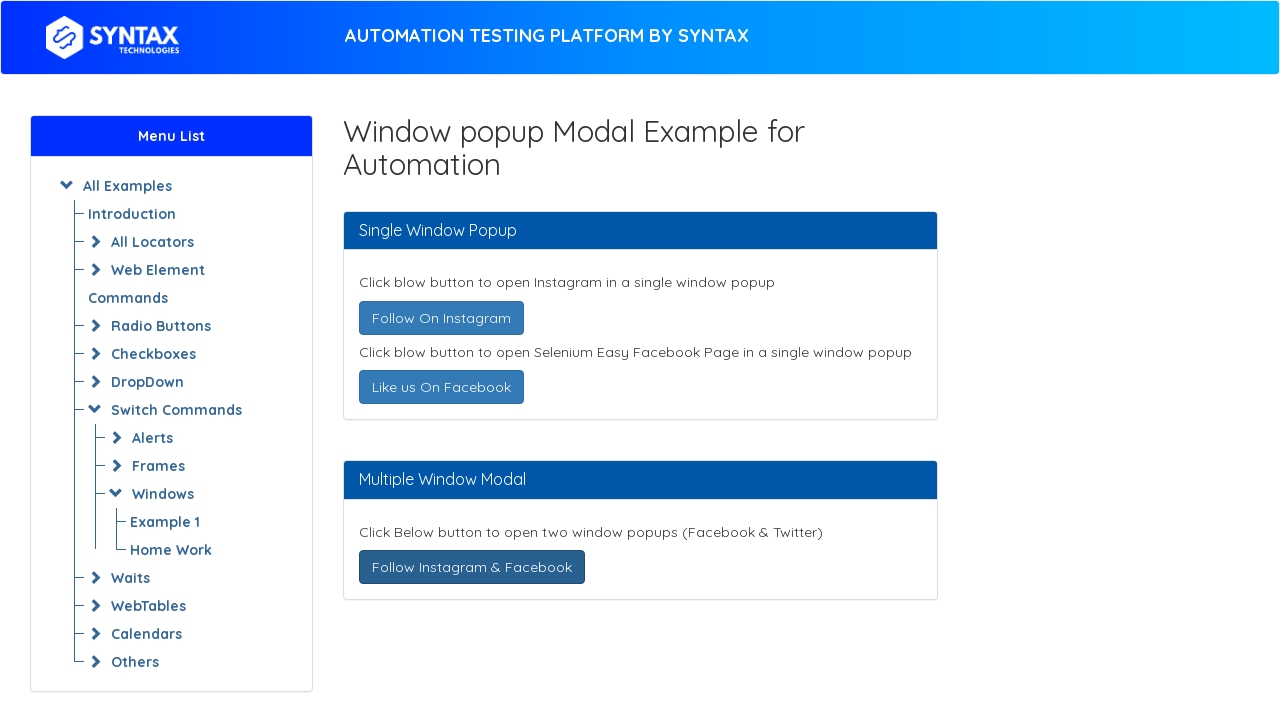

Waited for page load state 'domcontentloaded' - Title: 
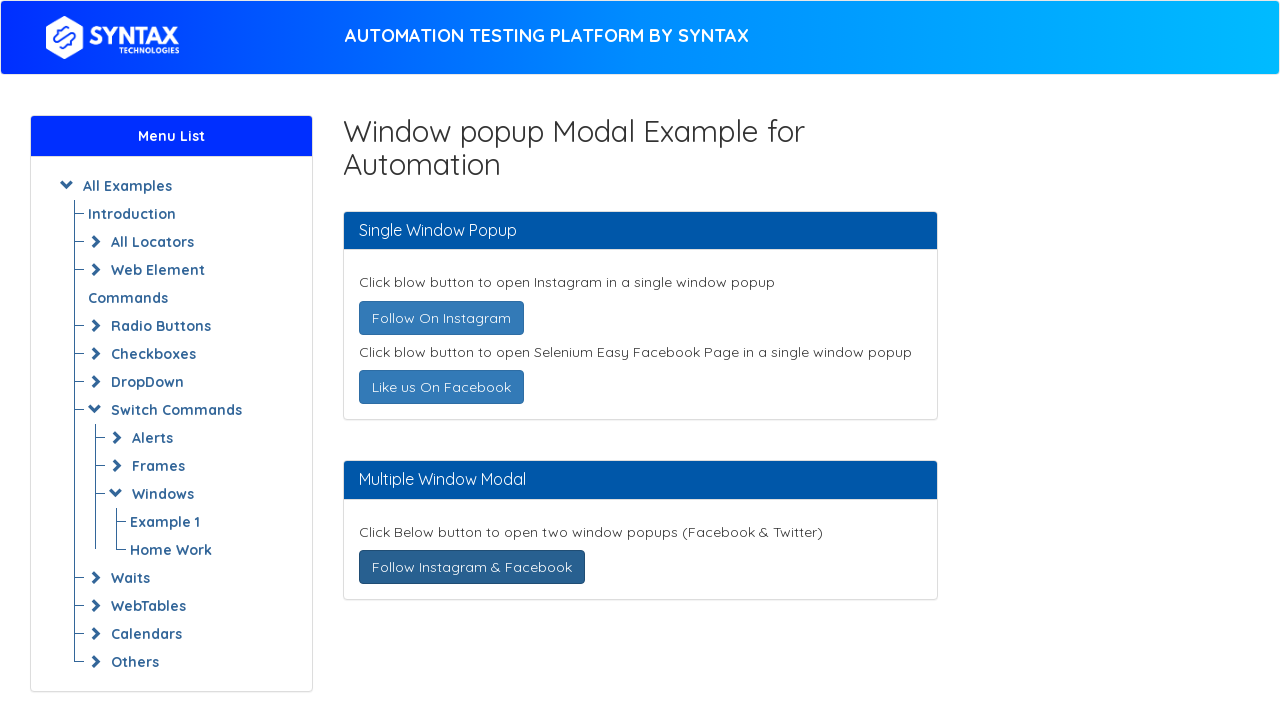

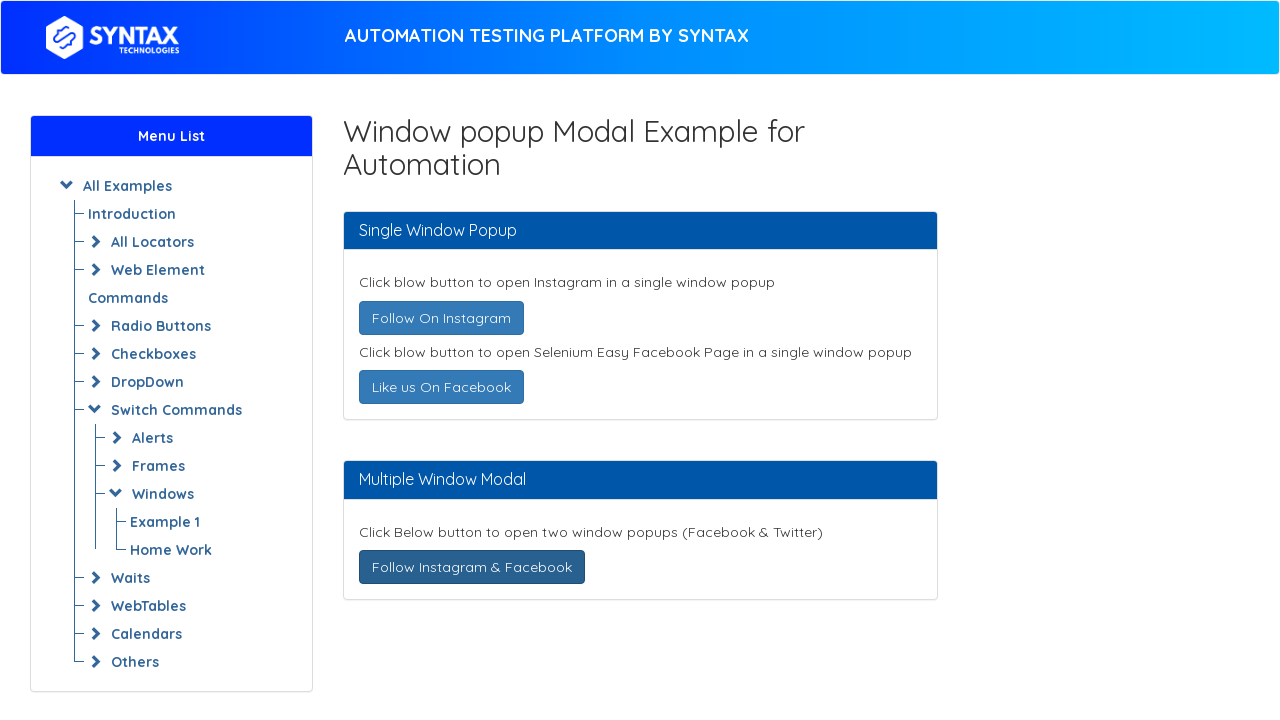